Navigates to the actiTime website homepage and verifies the page loads by checking the page title.

Starting URL: https://www.actitime.com/

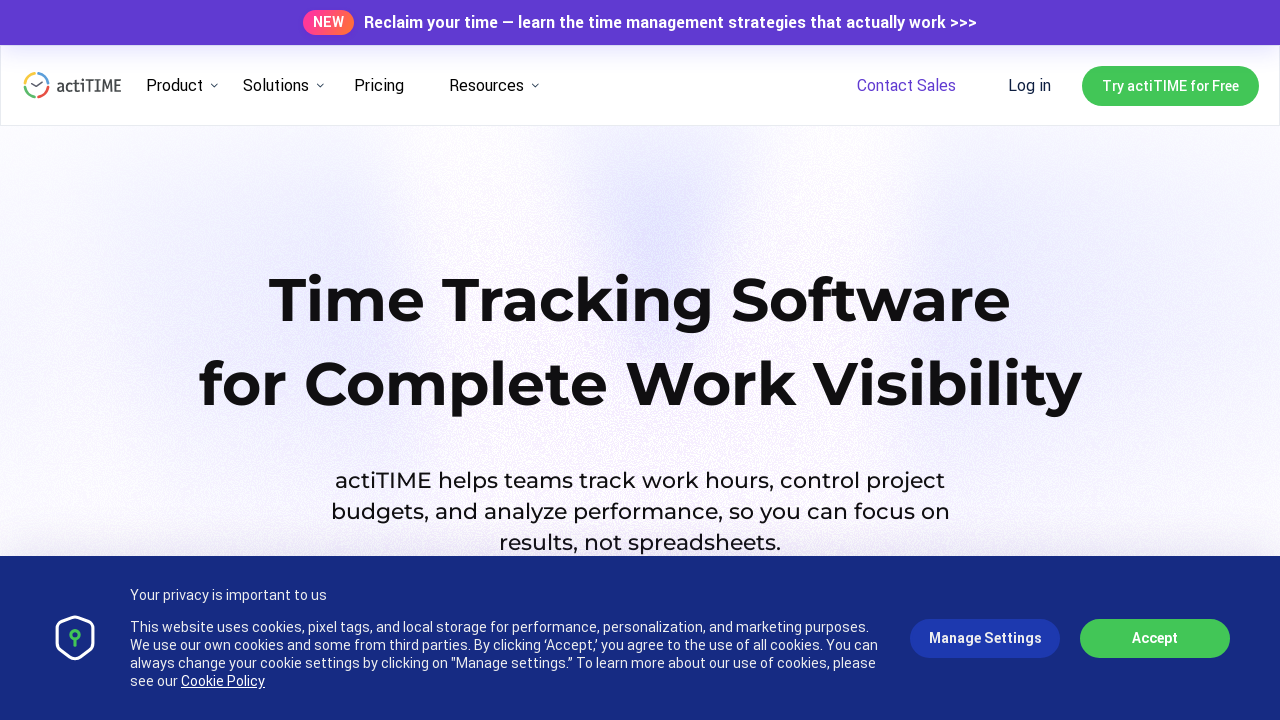

Navigated to actiTime homepage
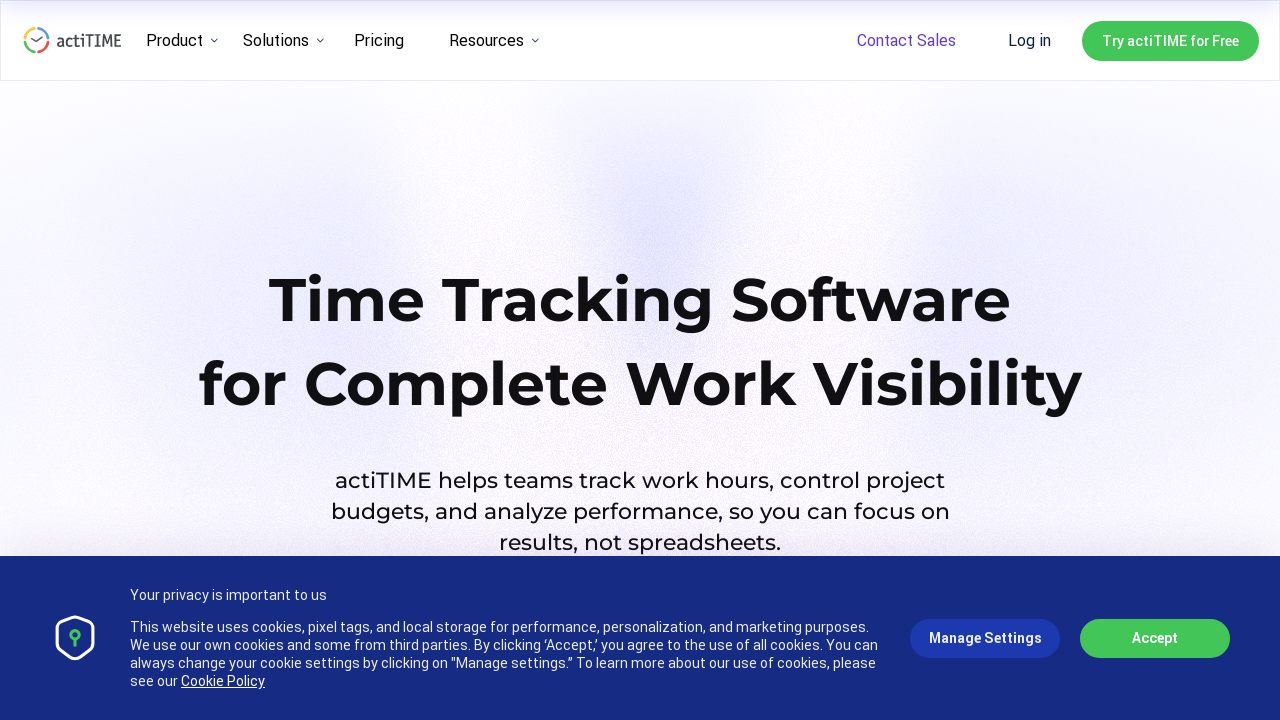

Page DOM content loaded
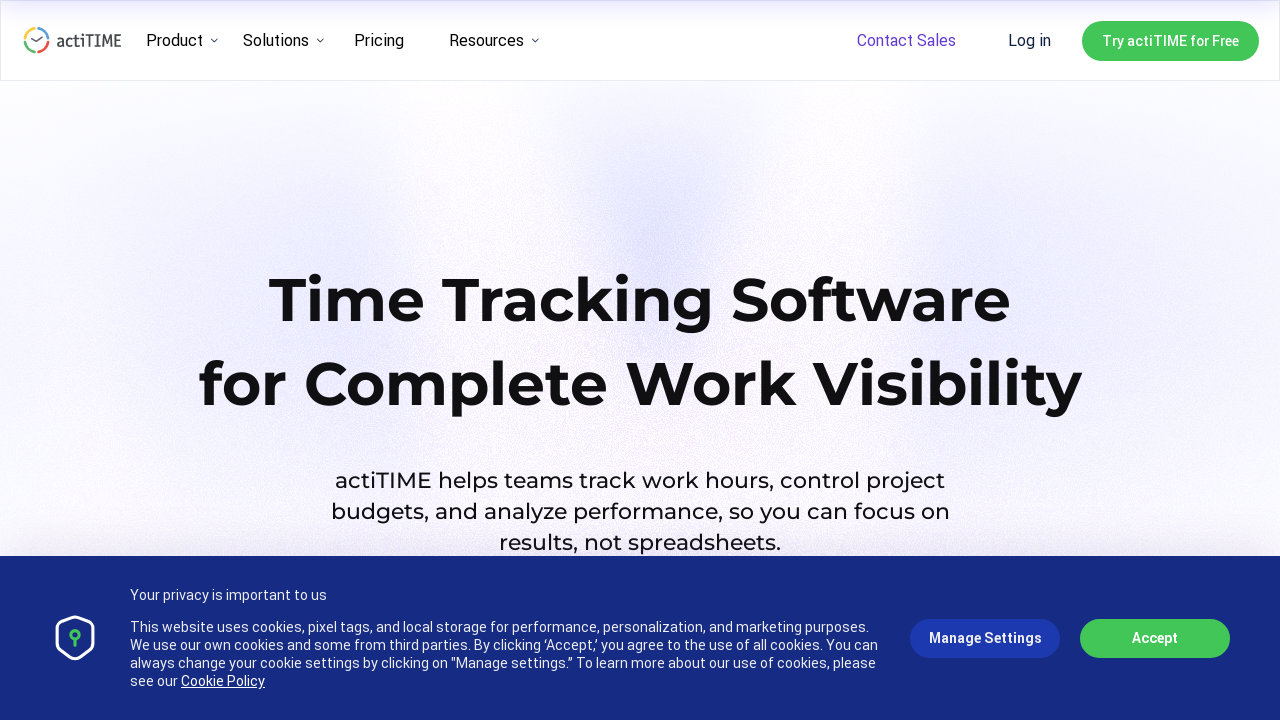

Retrieved page title: 'Time Tracking Software for Clear, Profitable Projects'
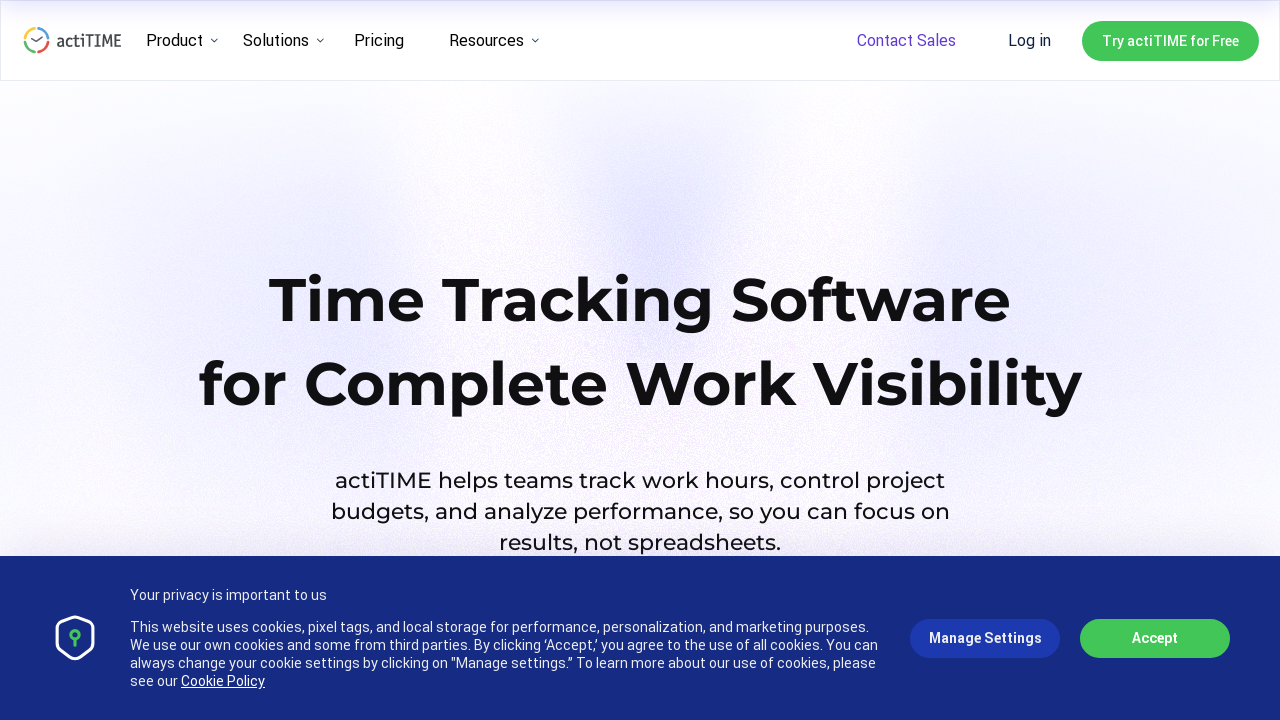

Verified page title is not empty
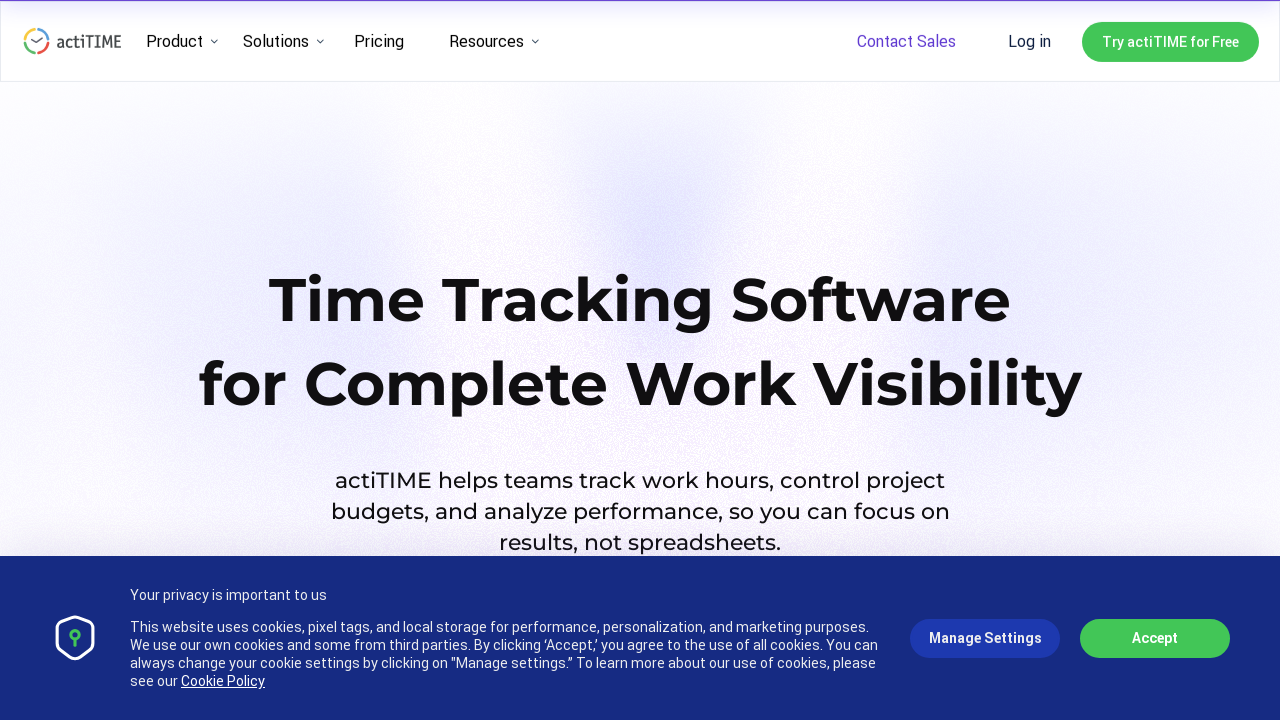

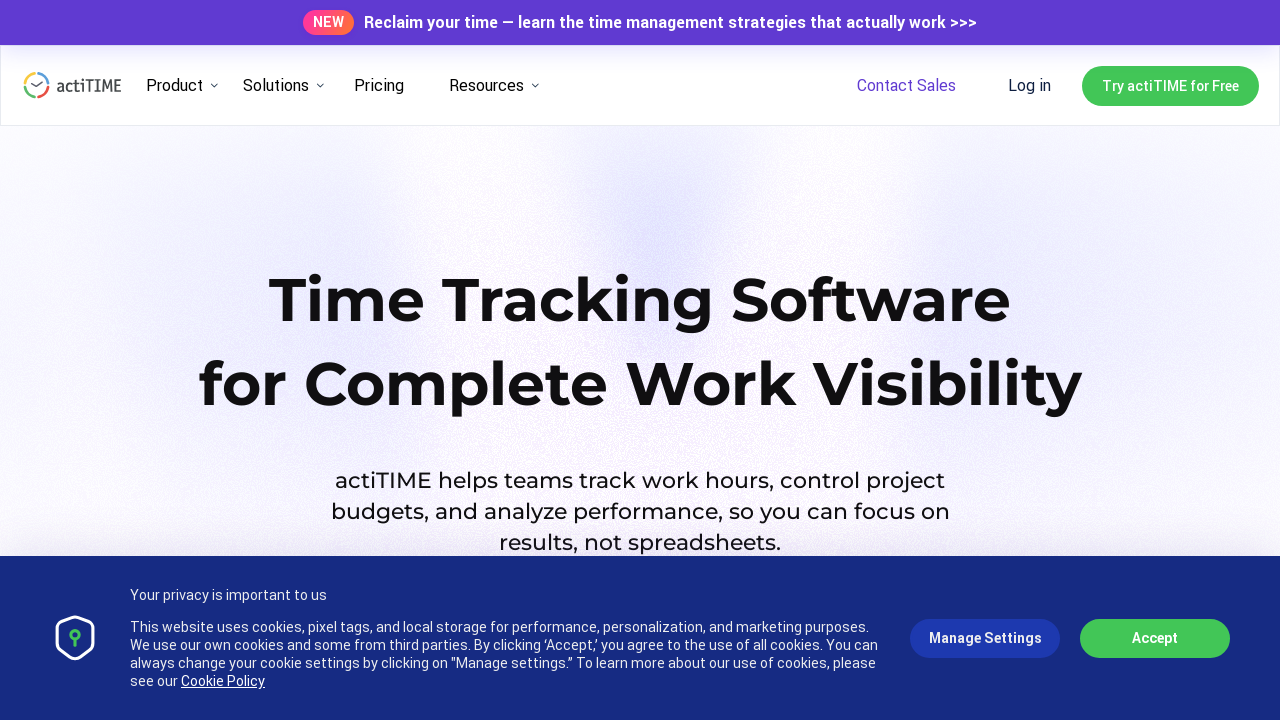